Tests the add/remove elements functionality by clicking the Add Element button twice, then removing one element, and verifying only one element remains

Starting URL: http://the-internet.herokuapp.com/add_remove_elements/

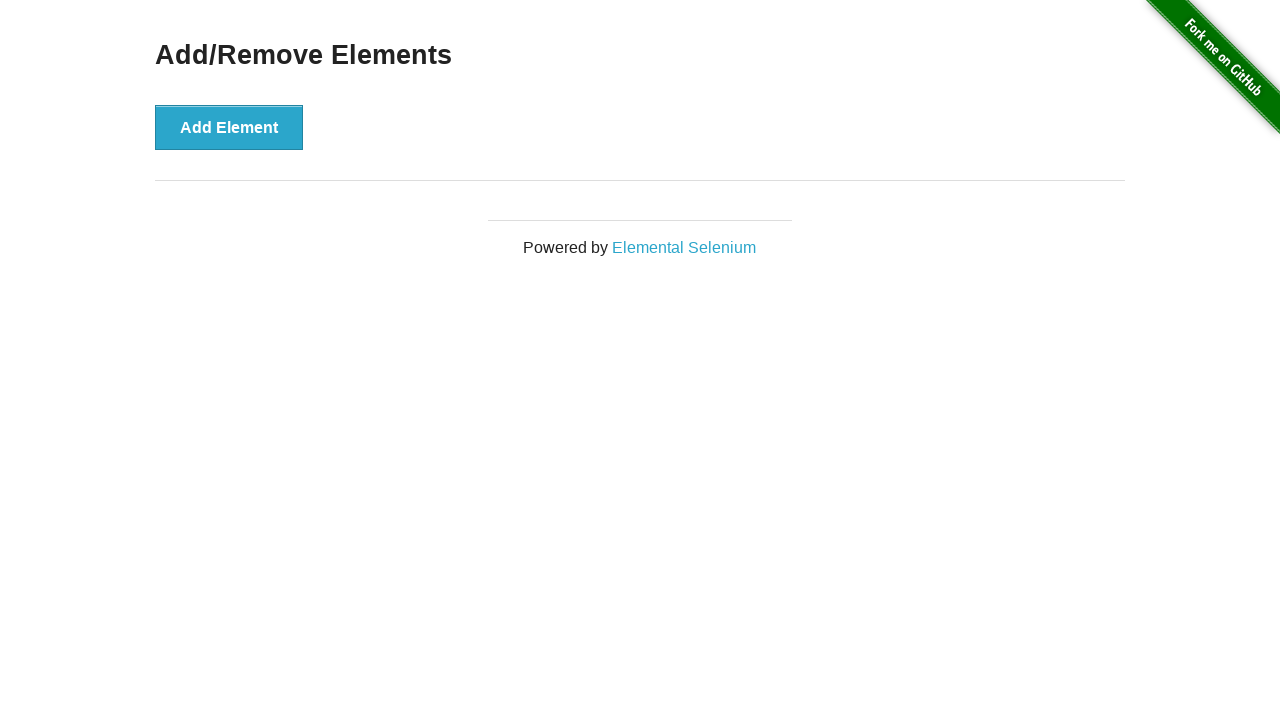

Clicked 'Add Element' button (first time) at (229, 127) on xpath=//button[text()='Add Element']
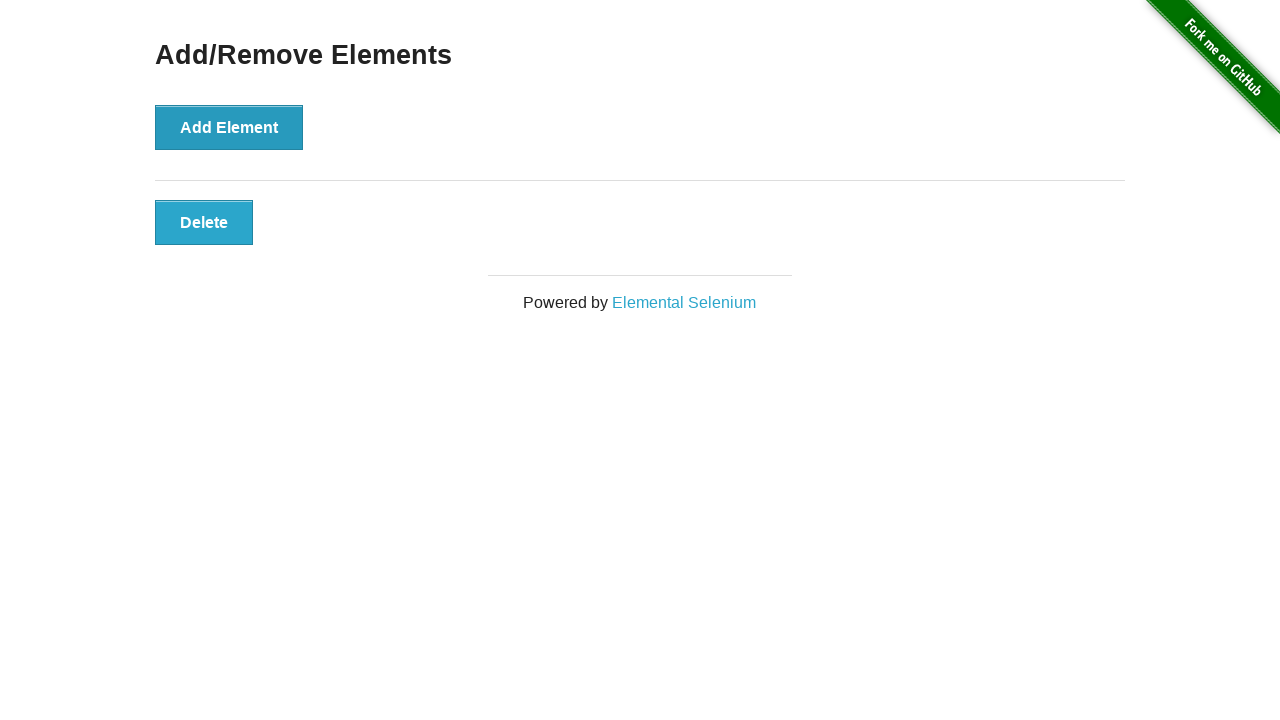

Clicked 'Add Element' button (second time) at (229, 127) on xpath=//button[text()='Add Element']
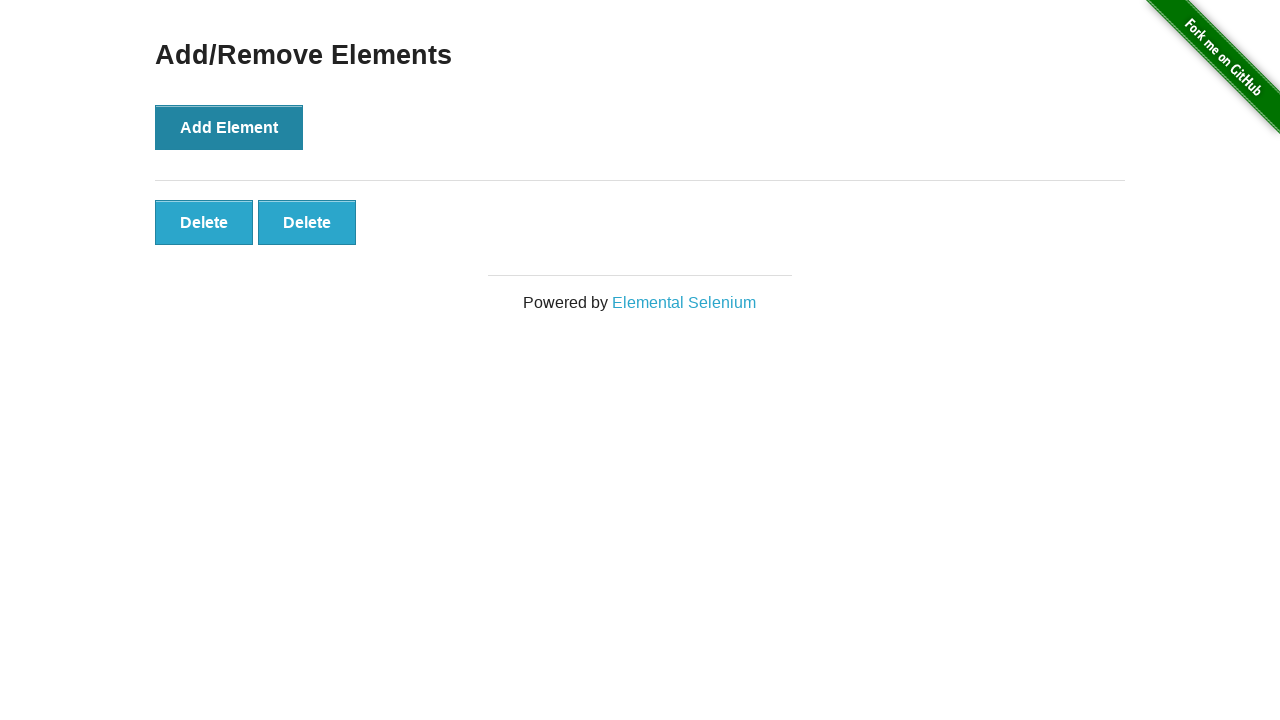

Clicked the first 'Delete' button to remove one element at (204, 222) on xpath=//div[@id='elements']/button[@class='added-manually']
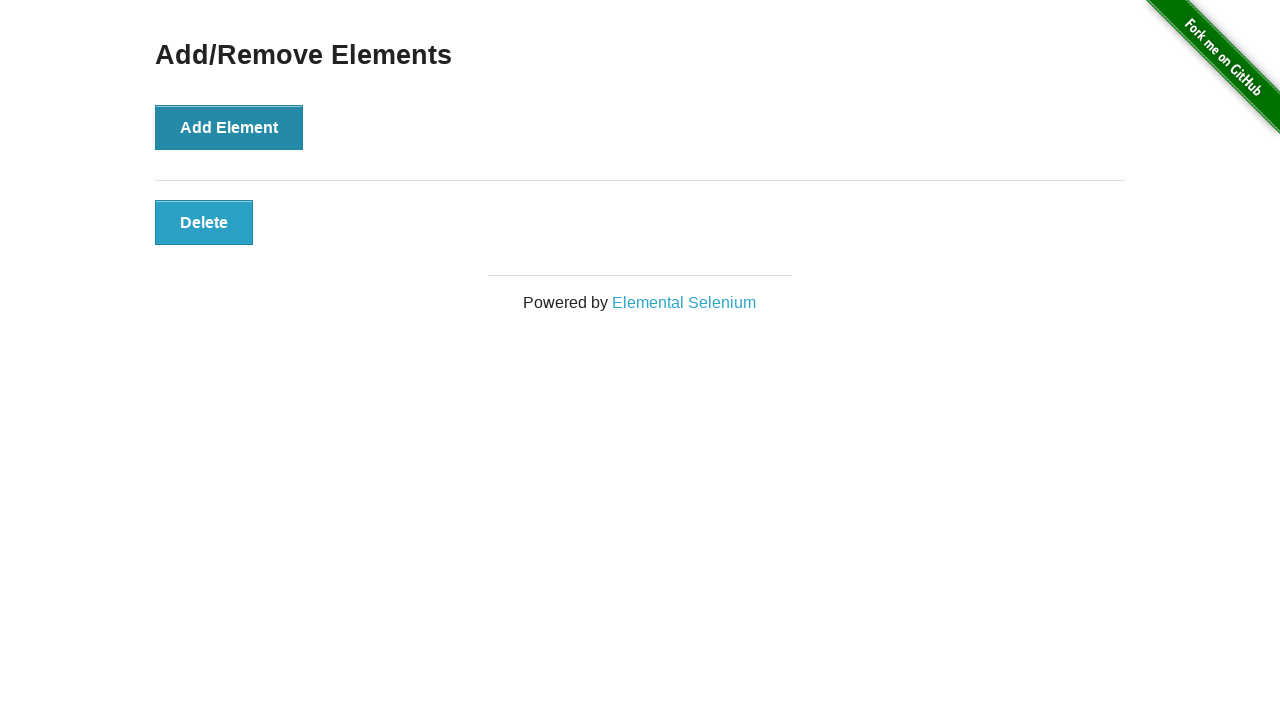

Located remaining elements
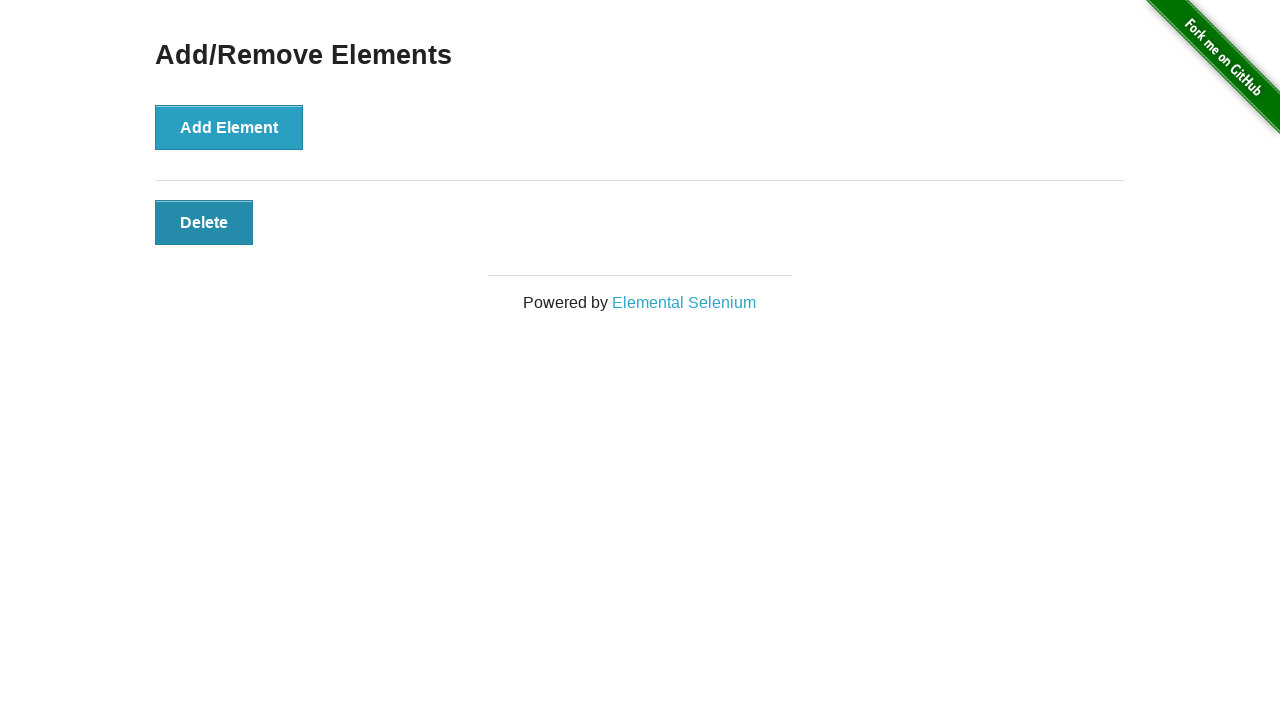

Verified that only one element remains after deletion
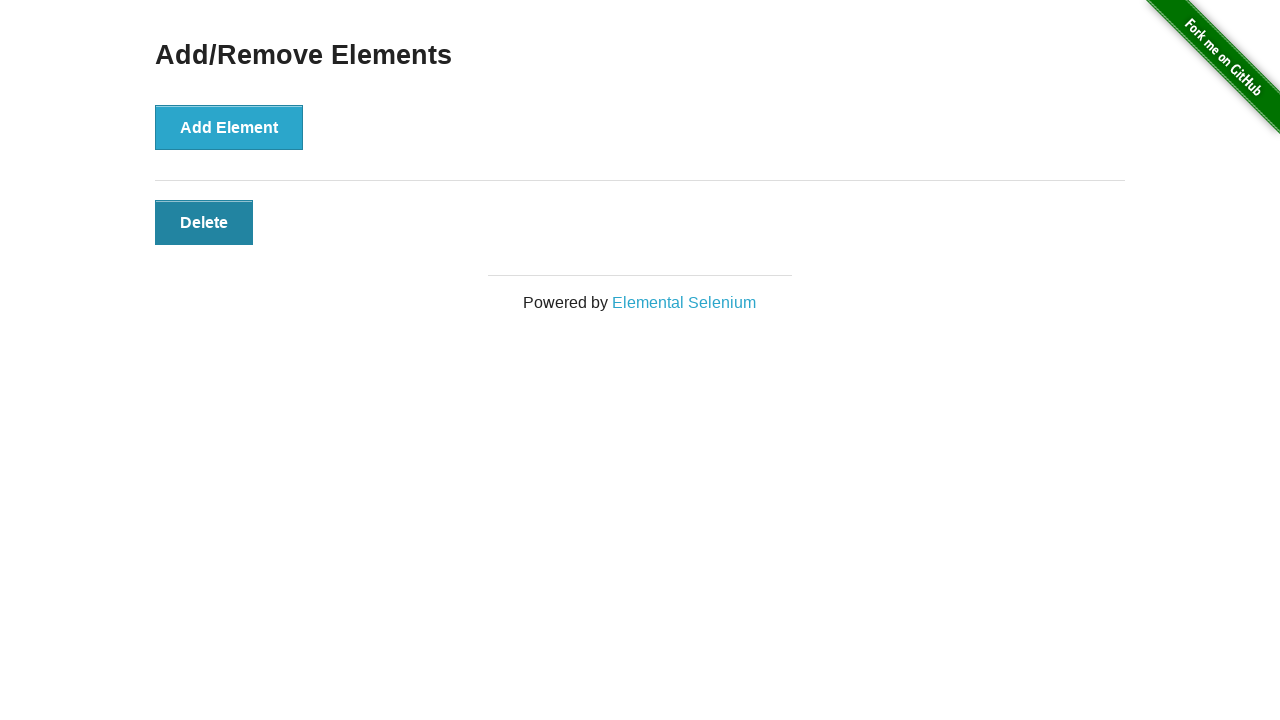

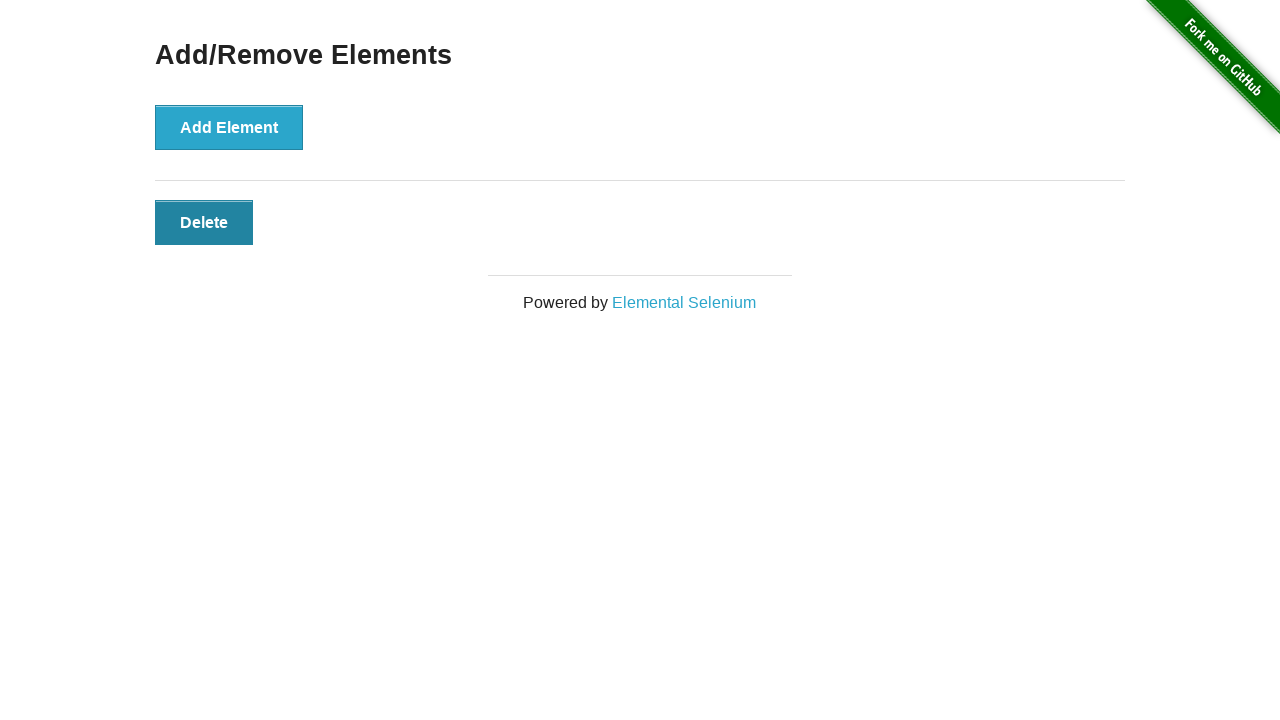